Tests window handling functionality by opening new windows, switching between them, and closing multiple windows

Starting URL: https://www.leafground.com/window.xhtml

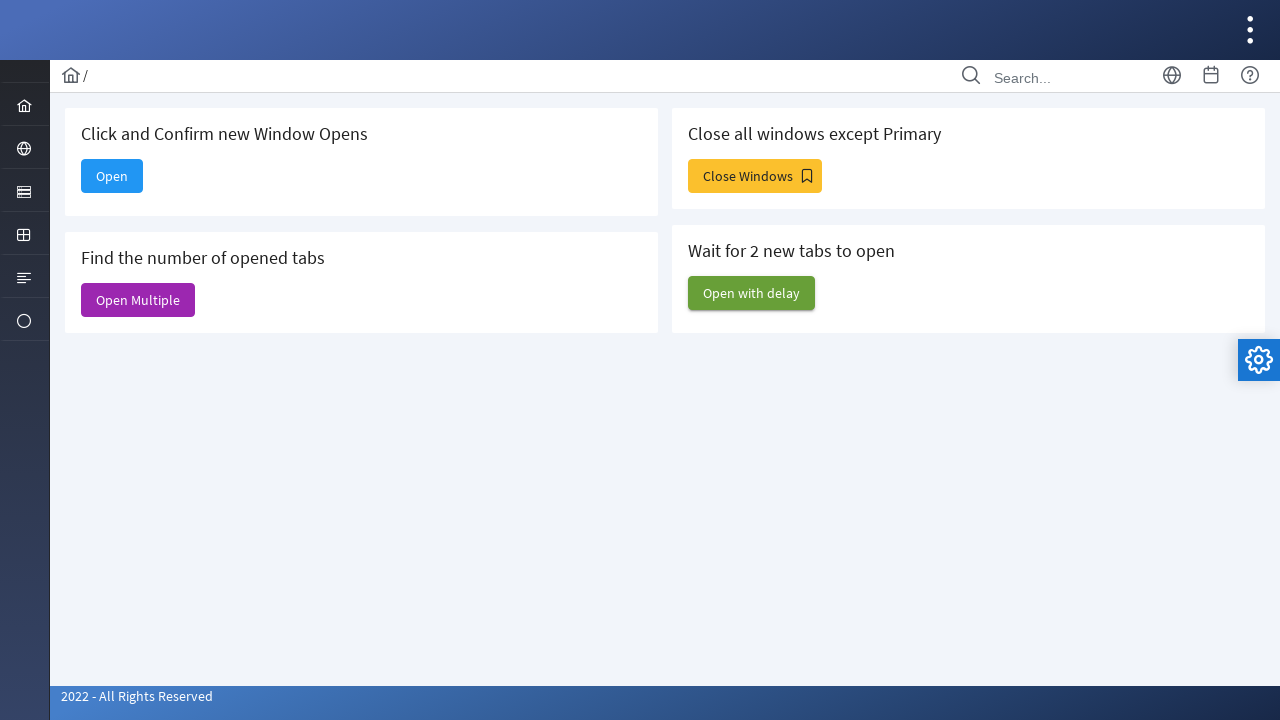

Clicked 'Open' button to open new window at (112, 176) on xpath=//span[text()='Open']
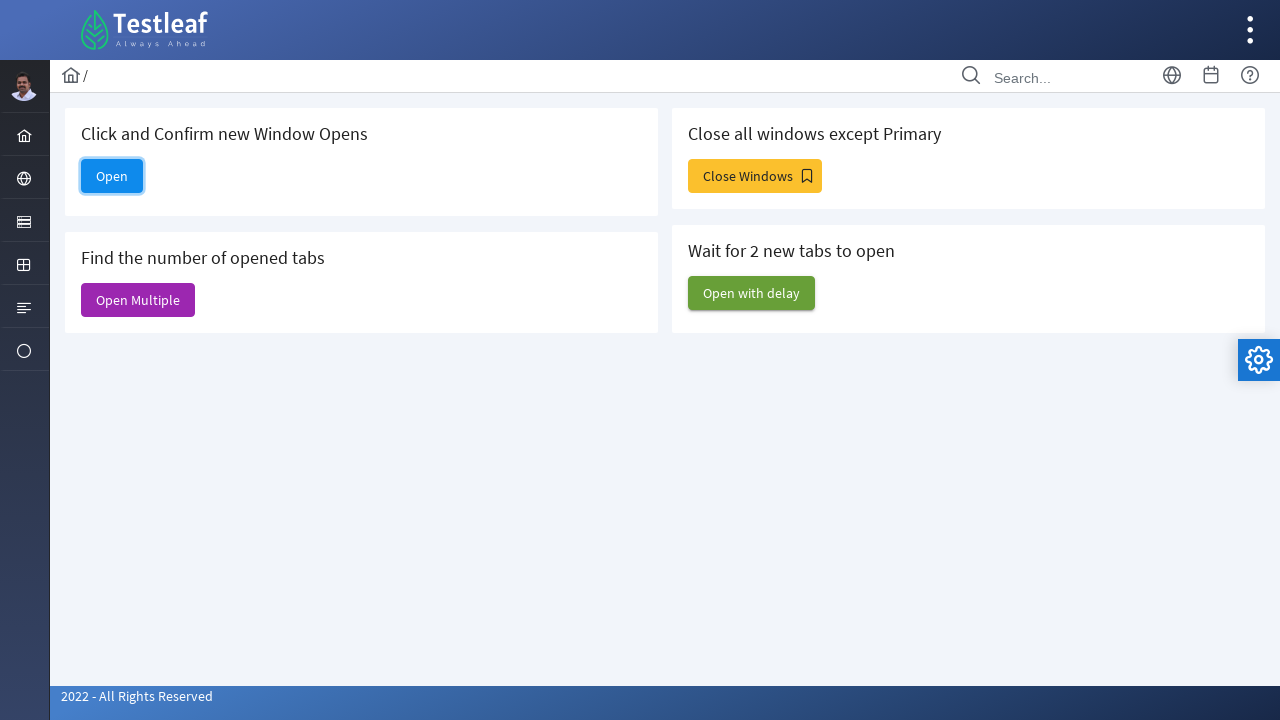

Stored reference to main page
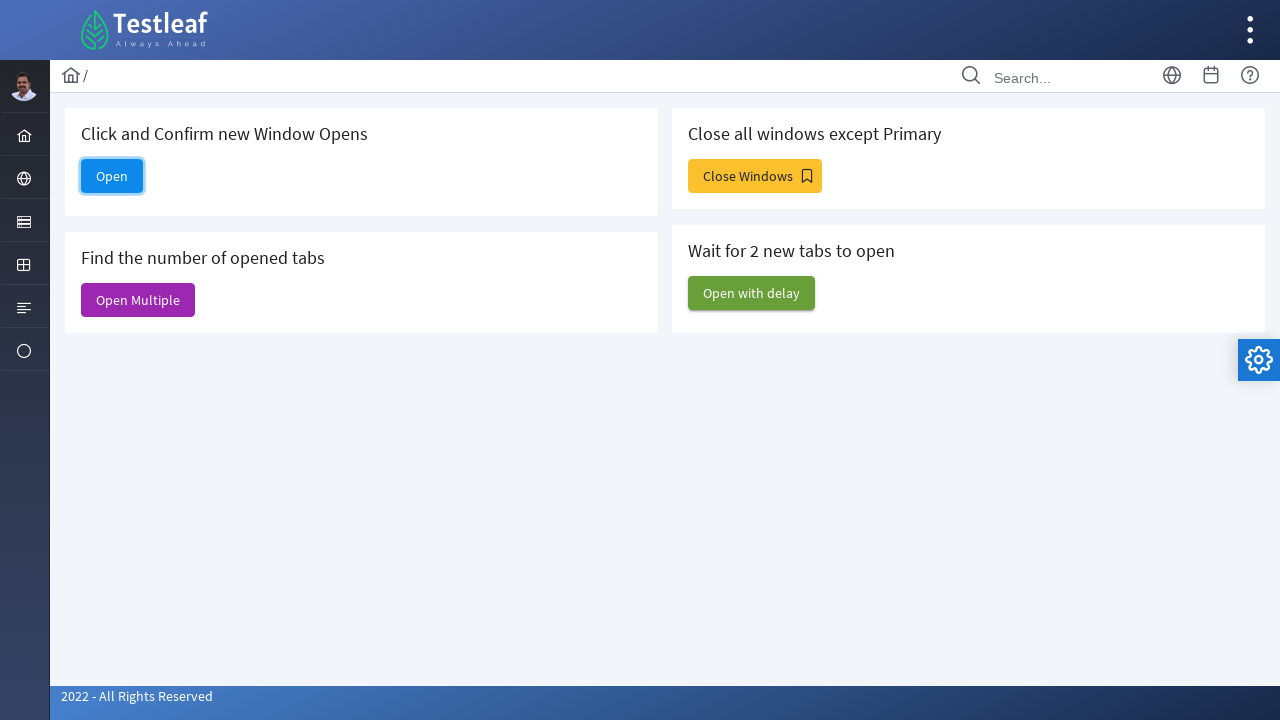

Waited 1 second for new window to open
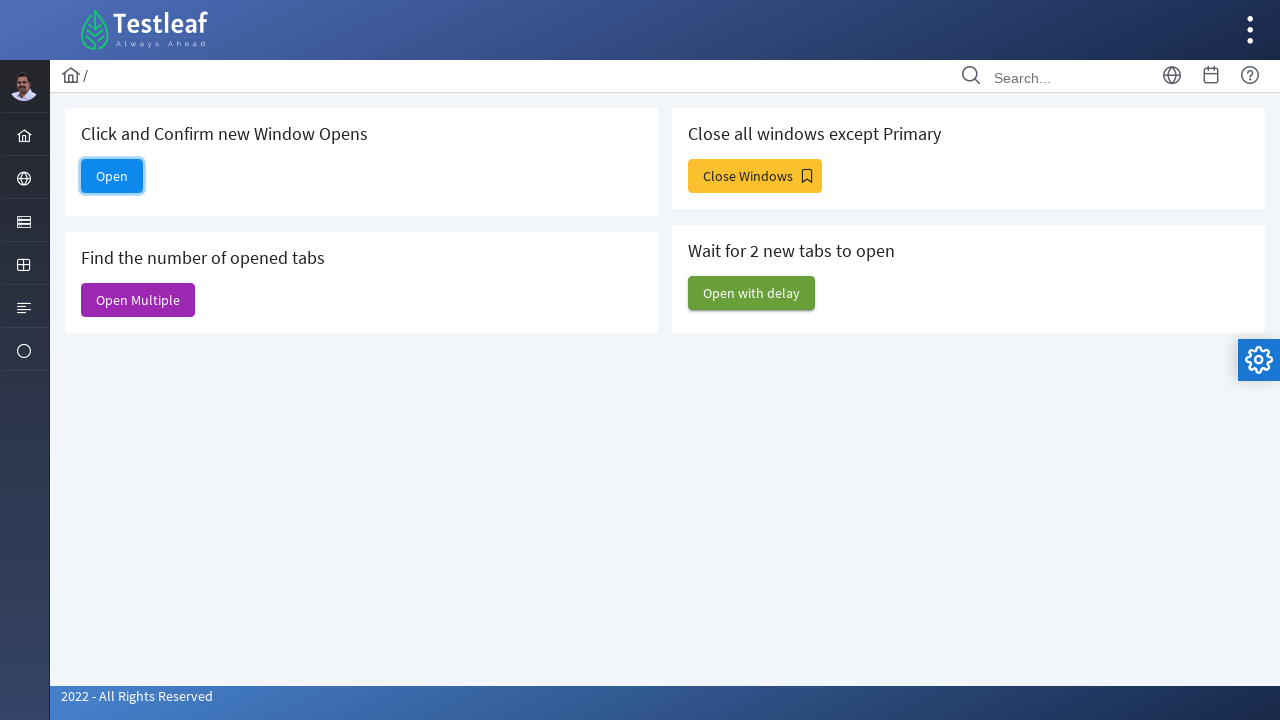

Detected new page opened, total pages: 5
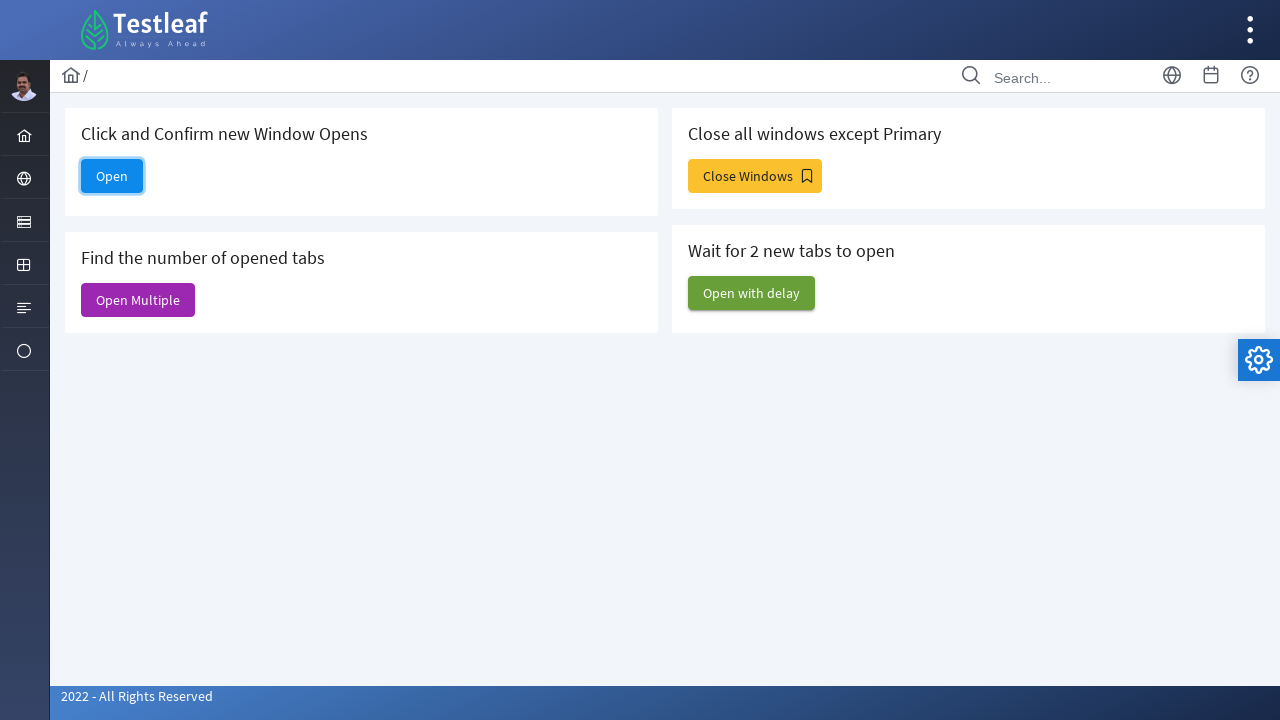

Clicked right sidebar button in new window at (1250, 30) on xpath=//a[@id='right-sidebar-button']
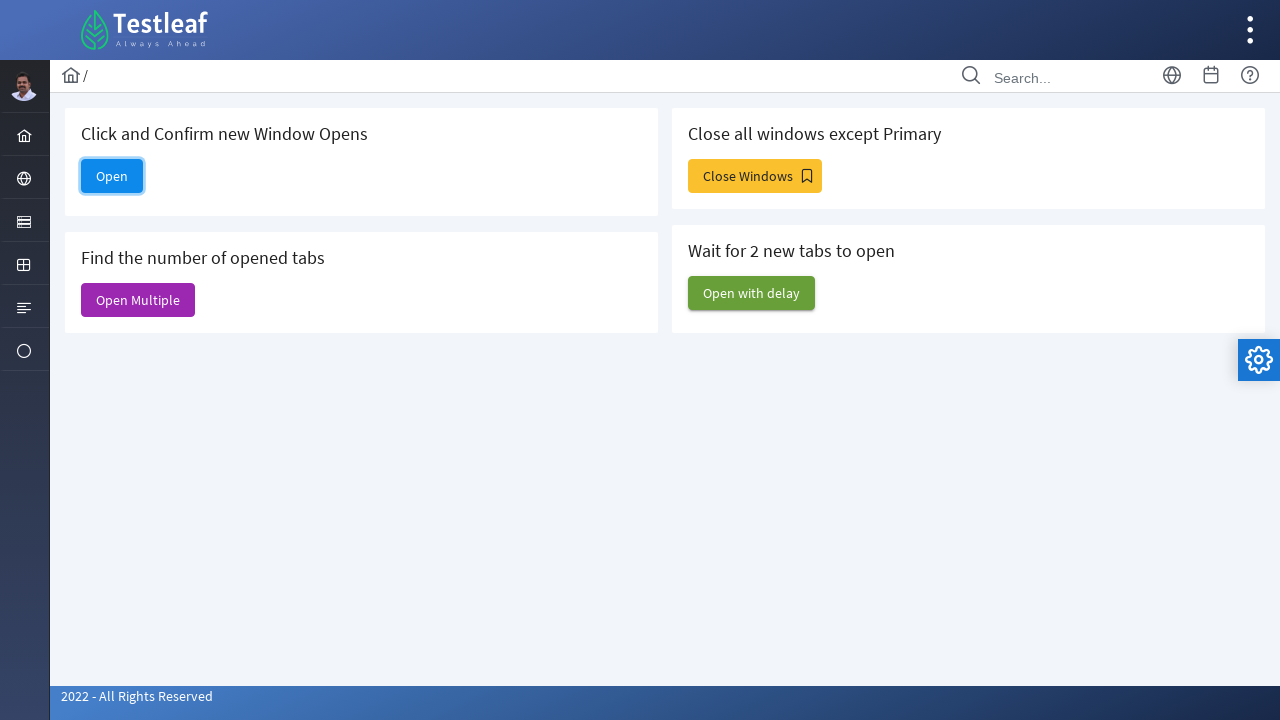

Brought main window to front
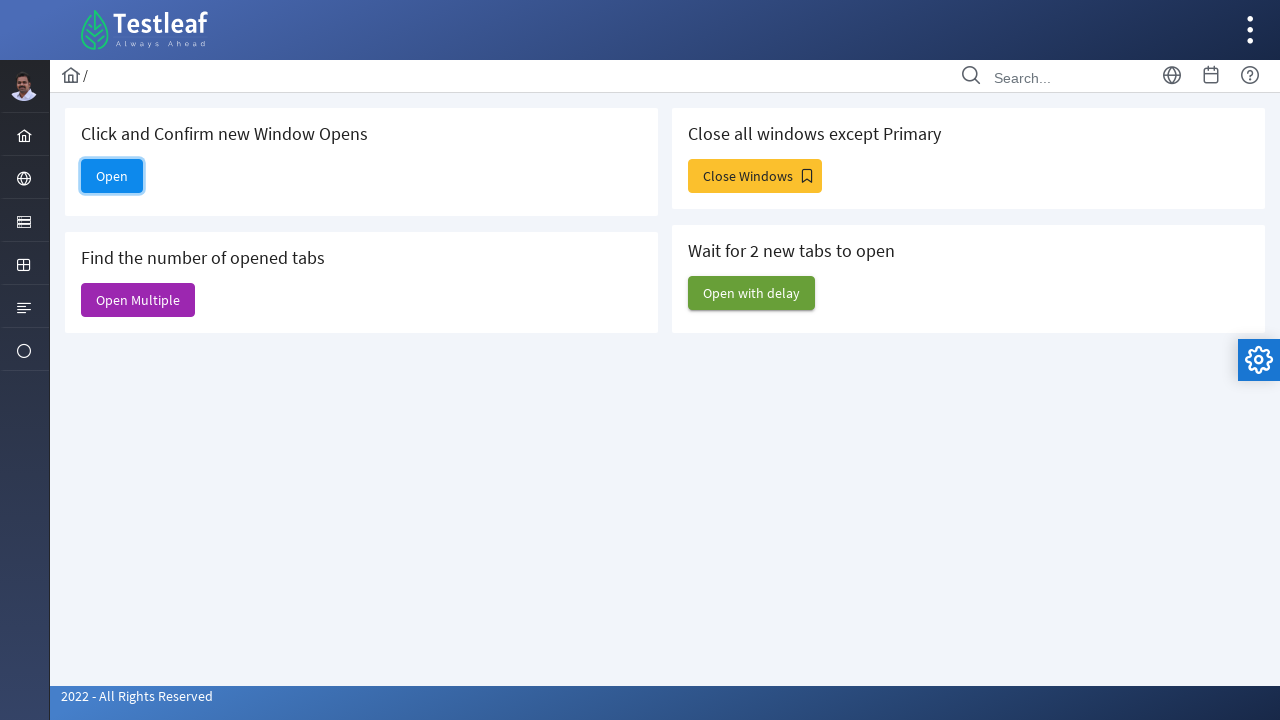

Clicked 'Open Multiple' button to open multiple windows at (138, 300) on xpath=//span[text()='Open Multiple']
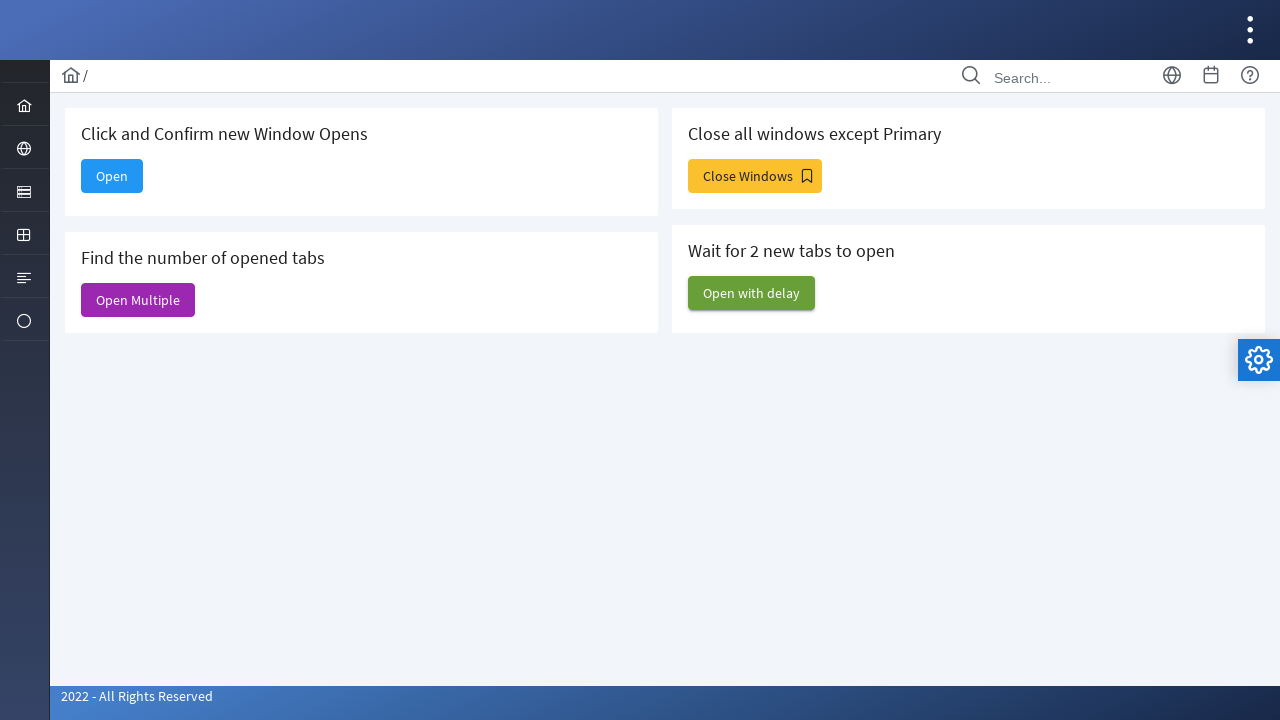

Waited 1 second for multiple windows to open
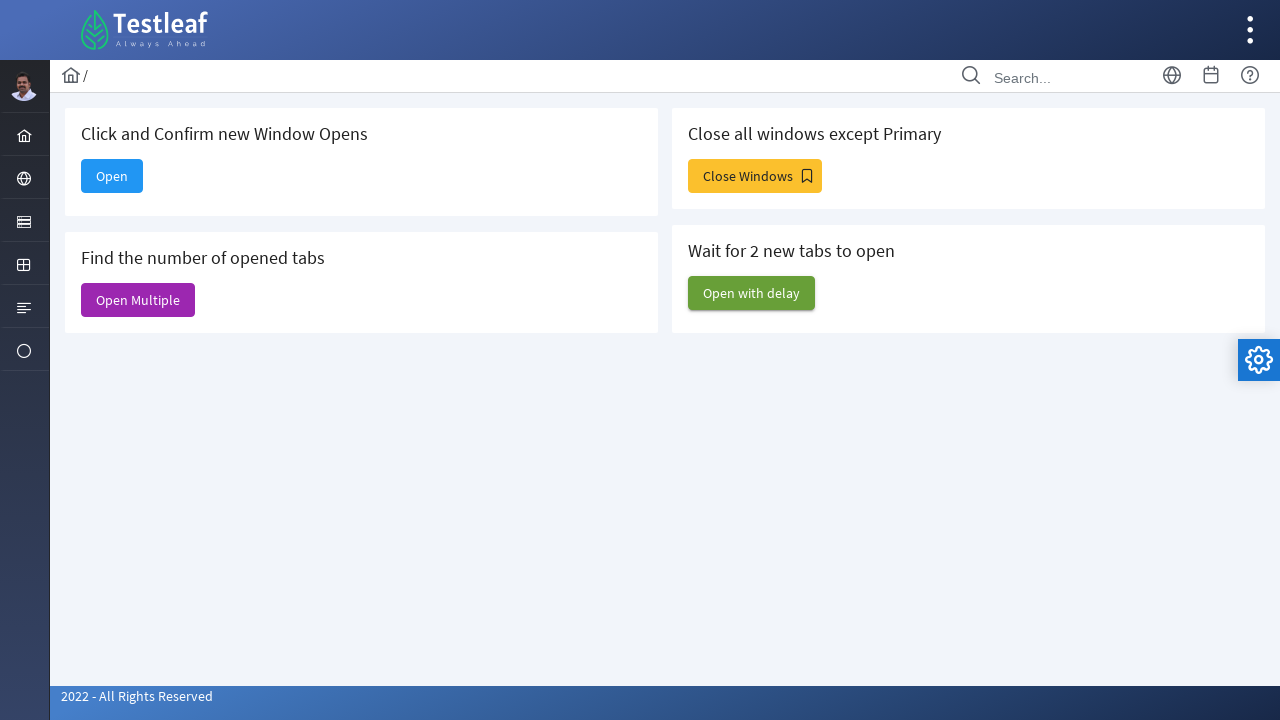

Counted open windows: 7 windows found
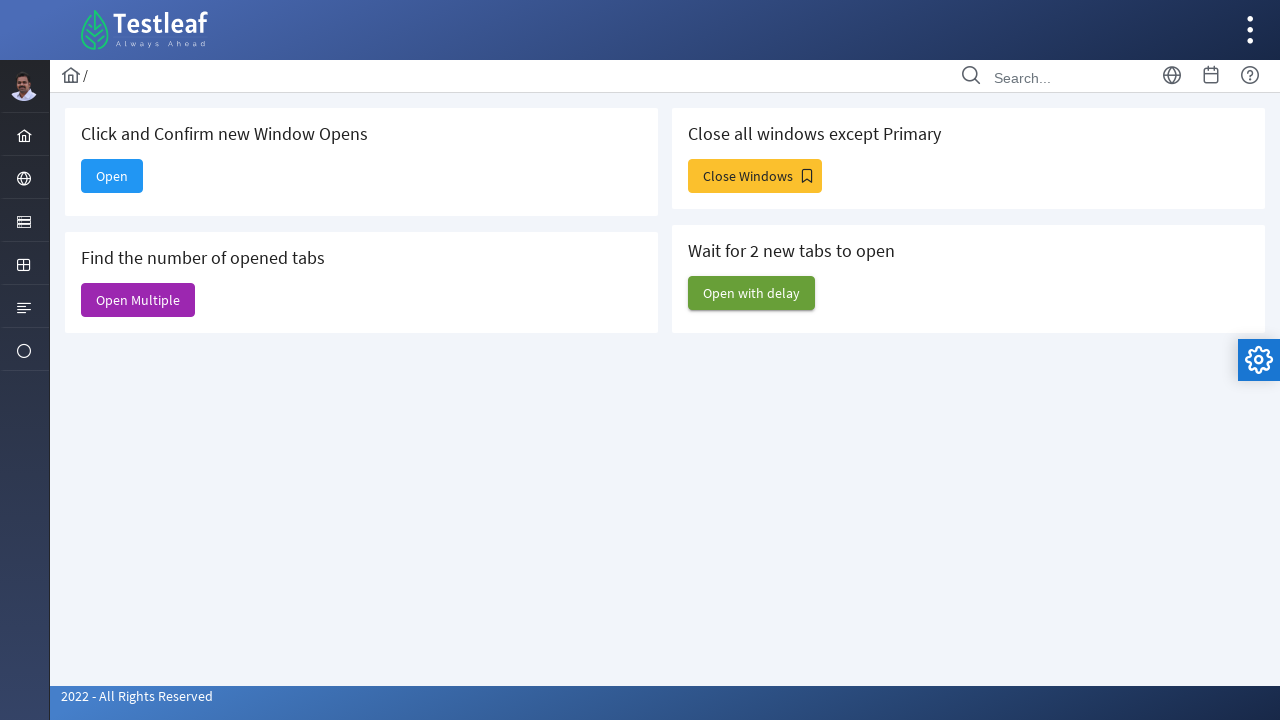

Clicked 'Close Windows' button at (755, 176) on xpath=//span[text()='Close Windows']
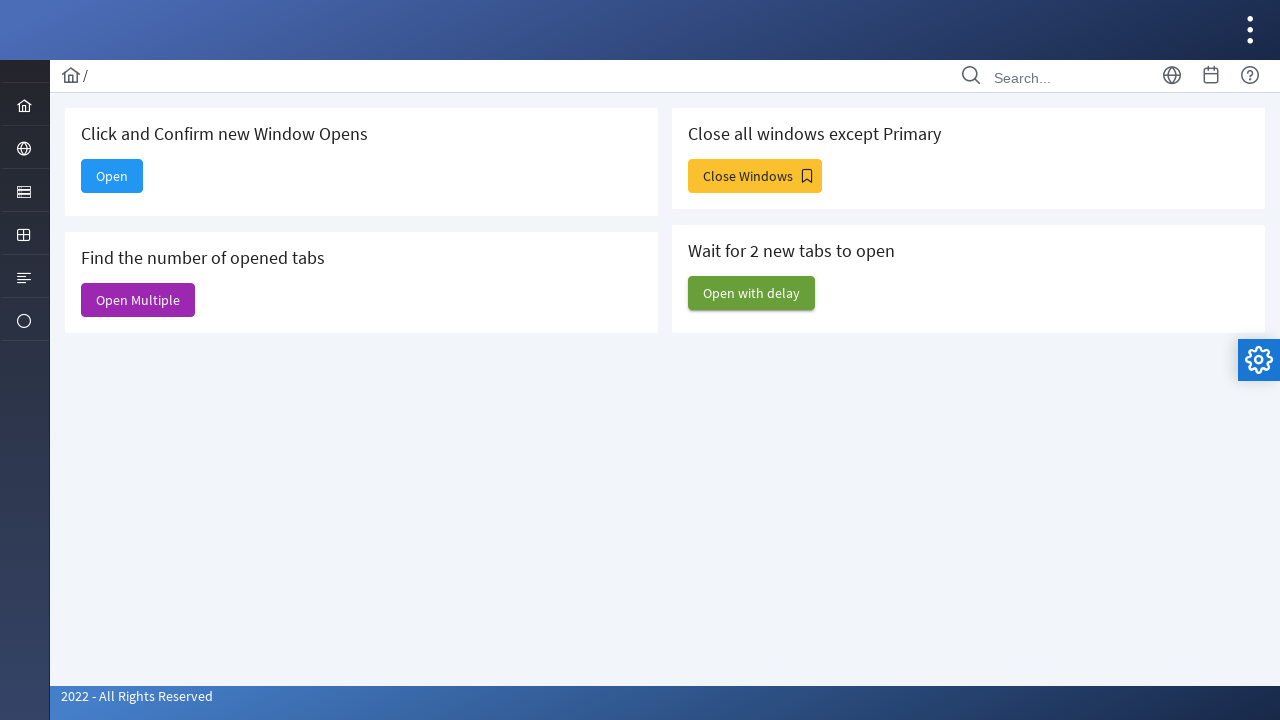

Waited 1 second before closing extra windows
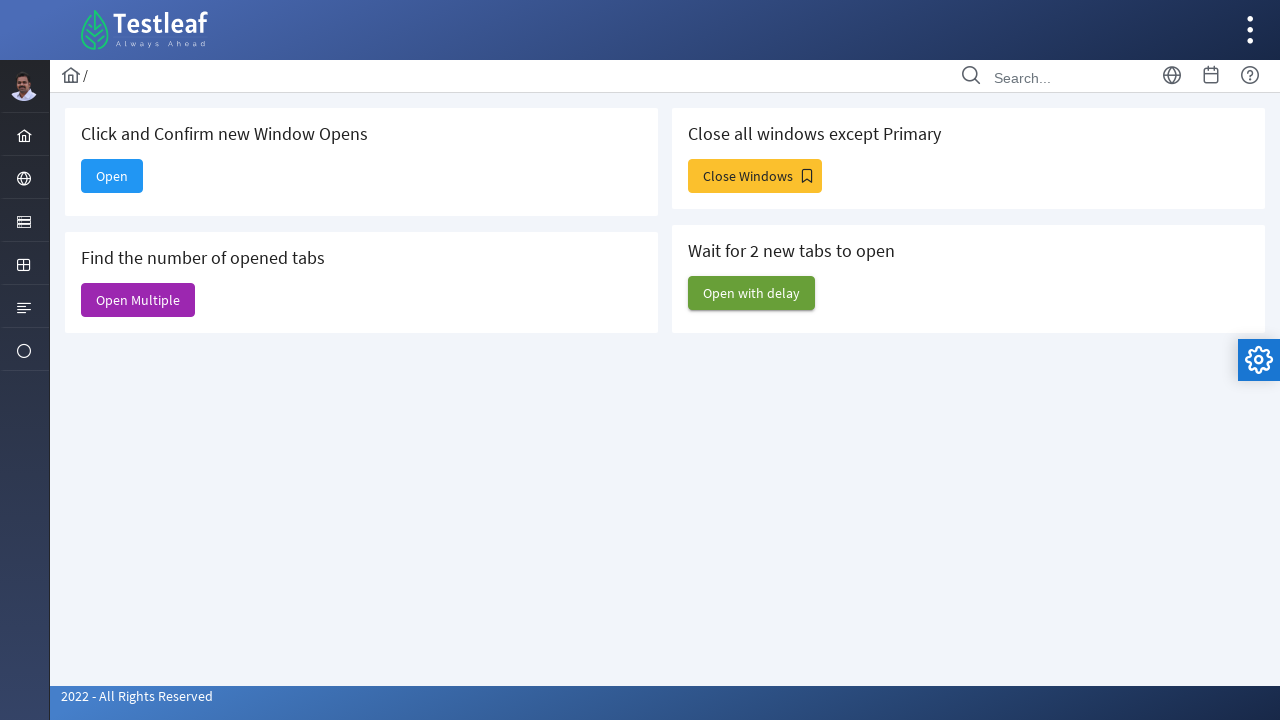

Closed extra window/tab
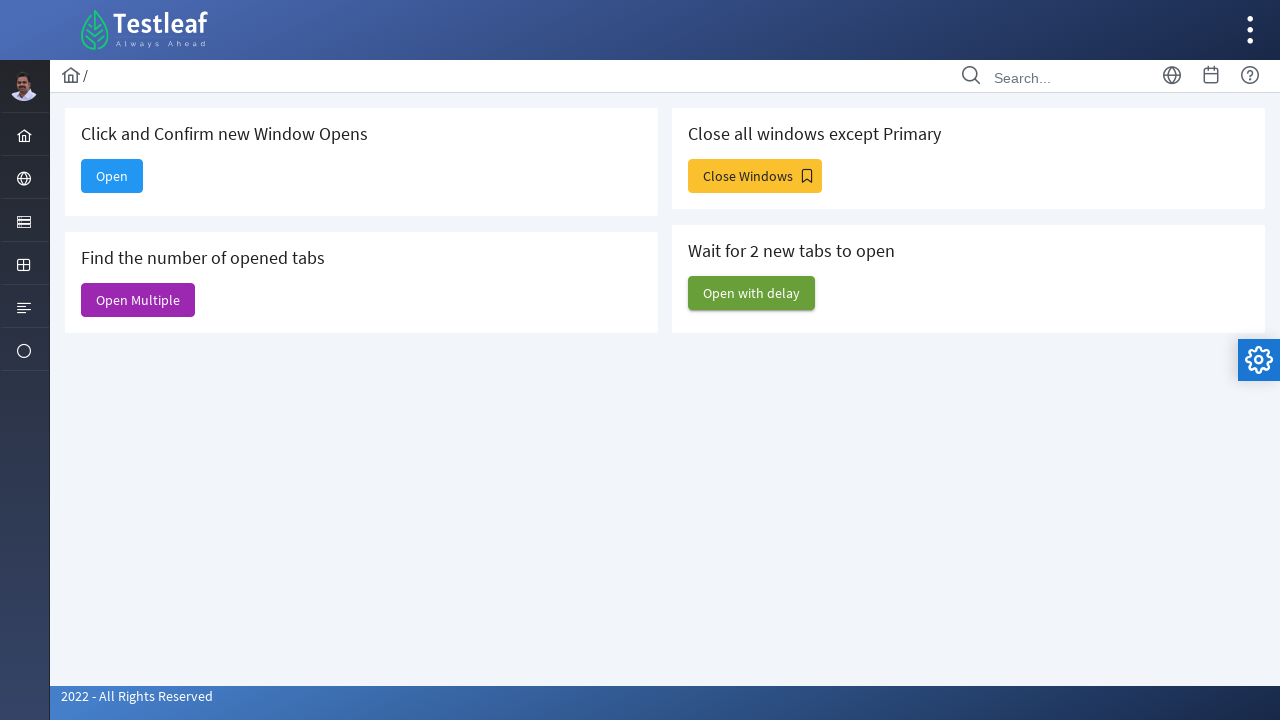

Closed extra window/tab
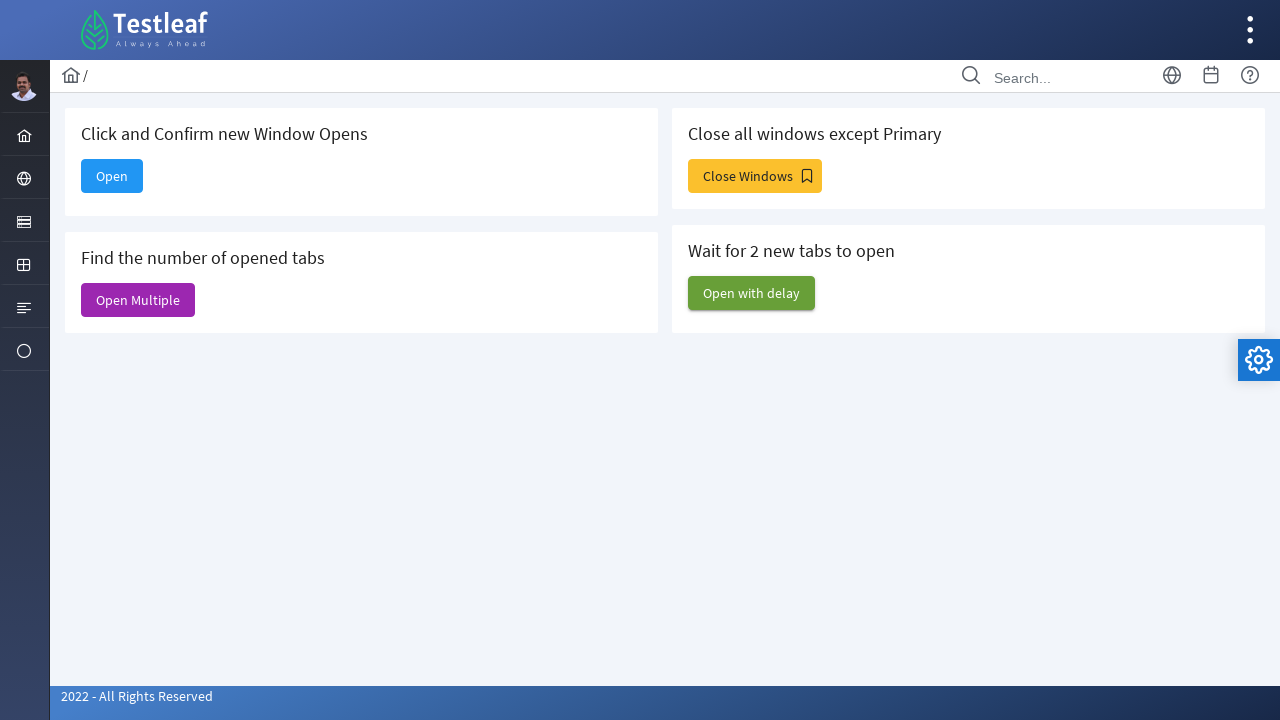

Closed extra window/tab
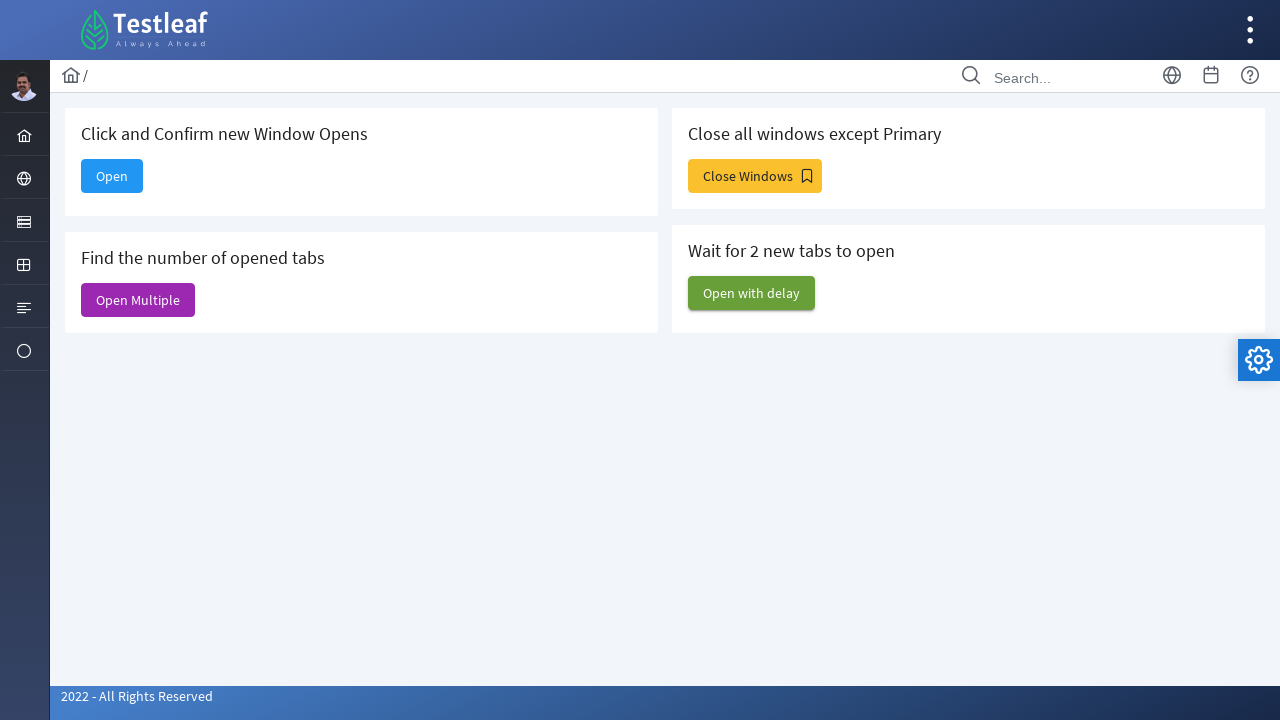

Closed extra window/tab
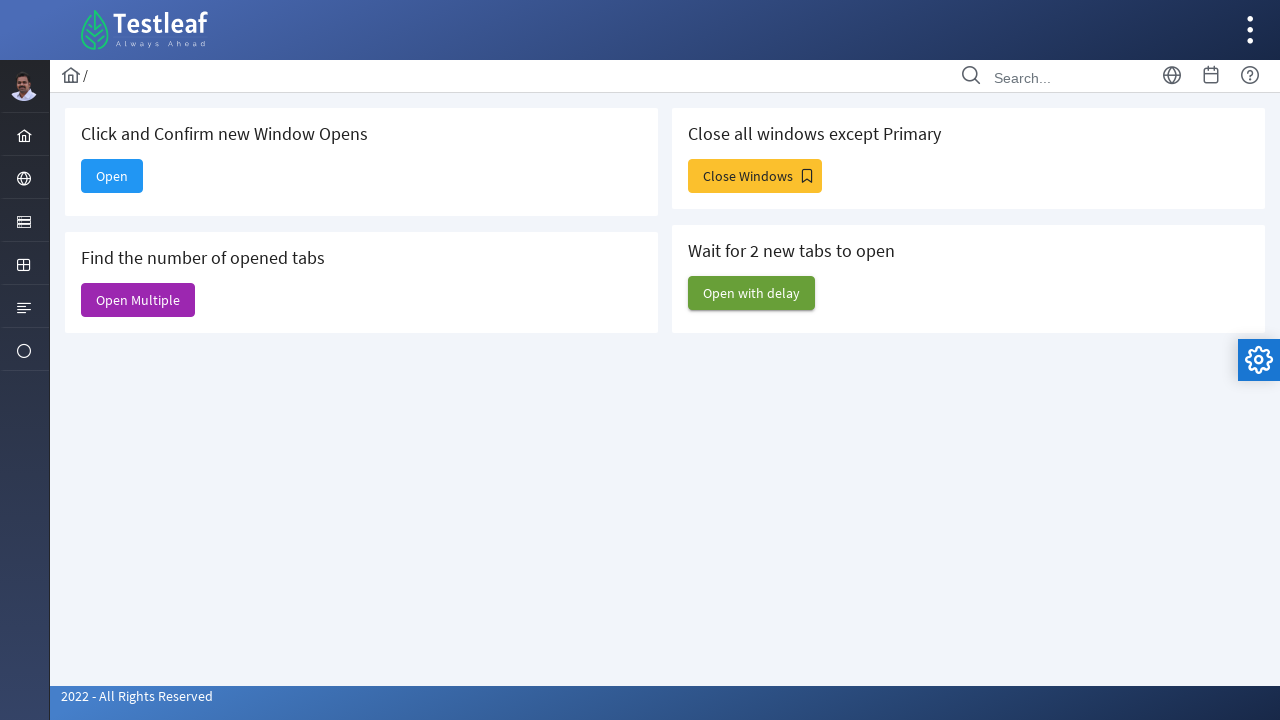

Closed extra window/tab
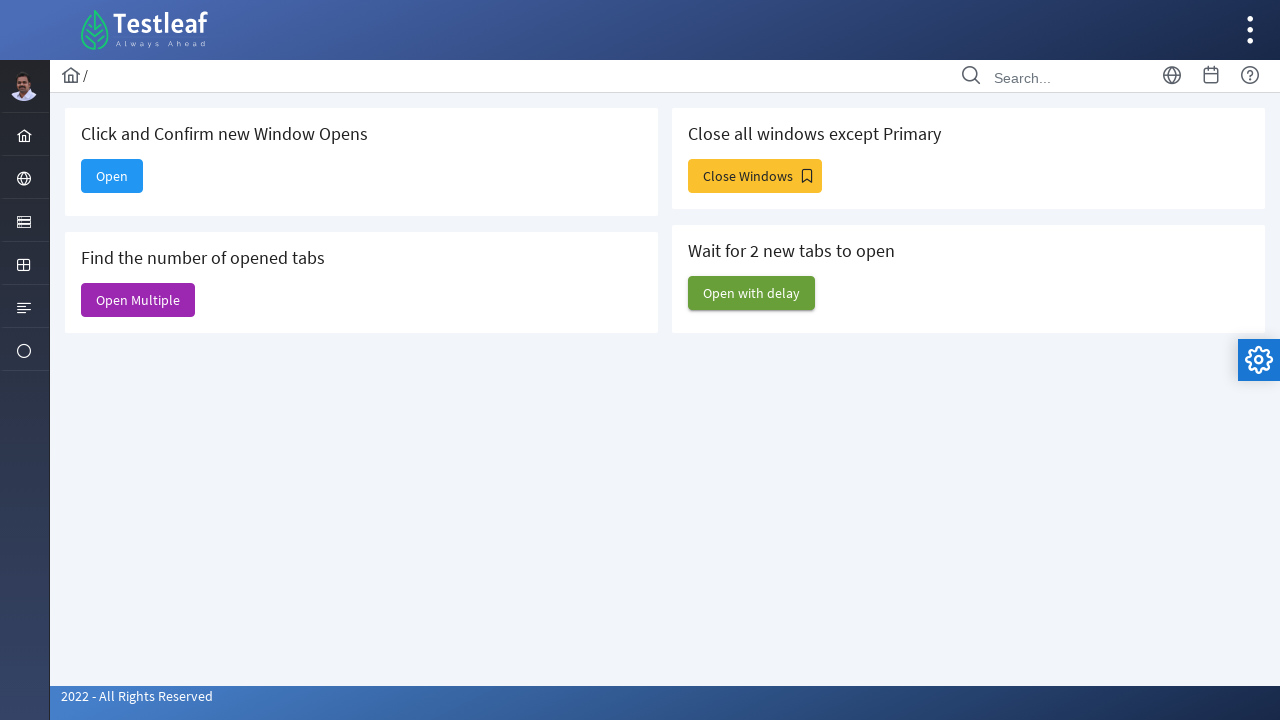

Closed extra window/tab
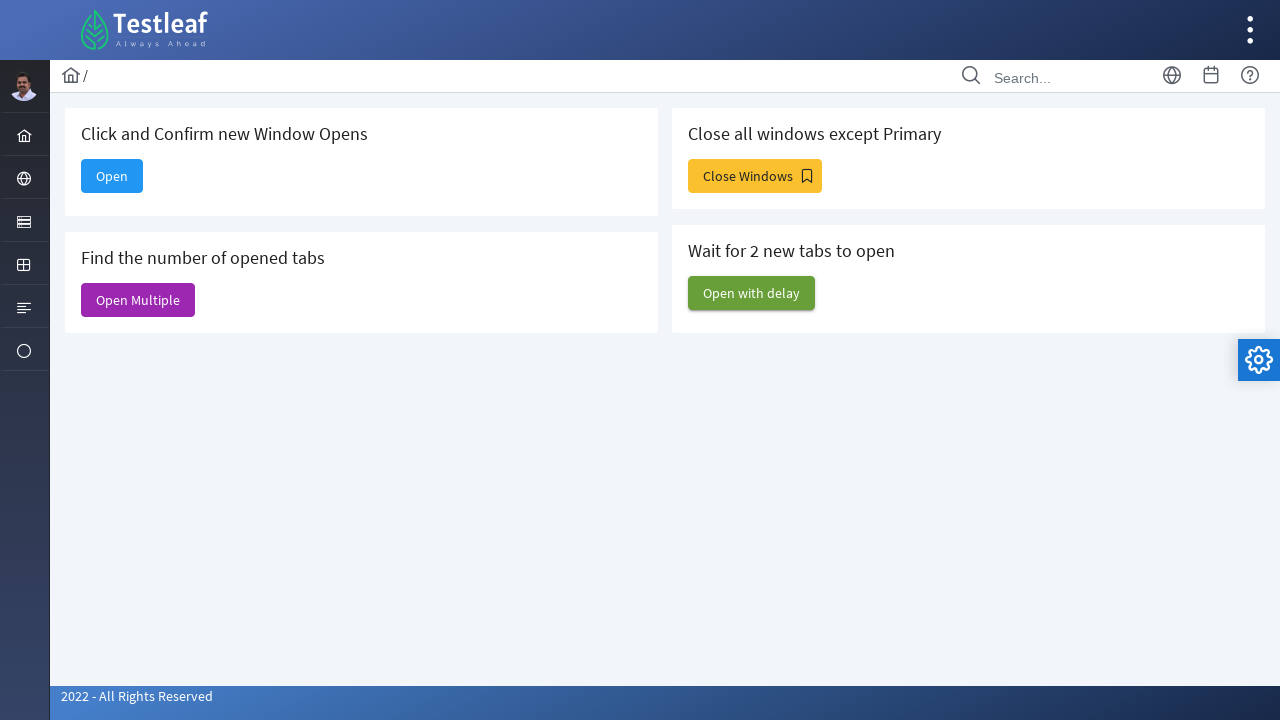

Closed extra window/tab
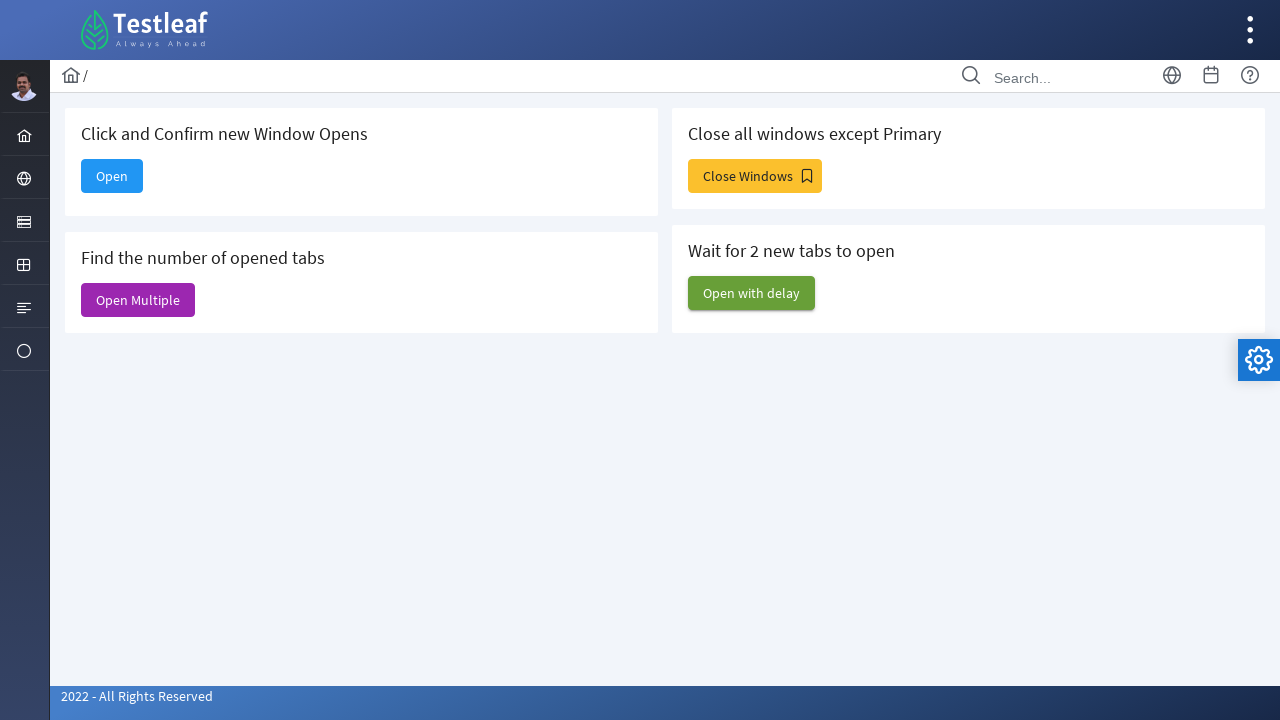

Closed extra window/tab
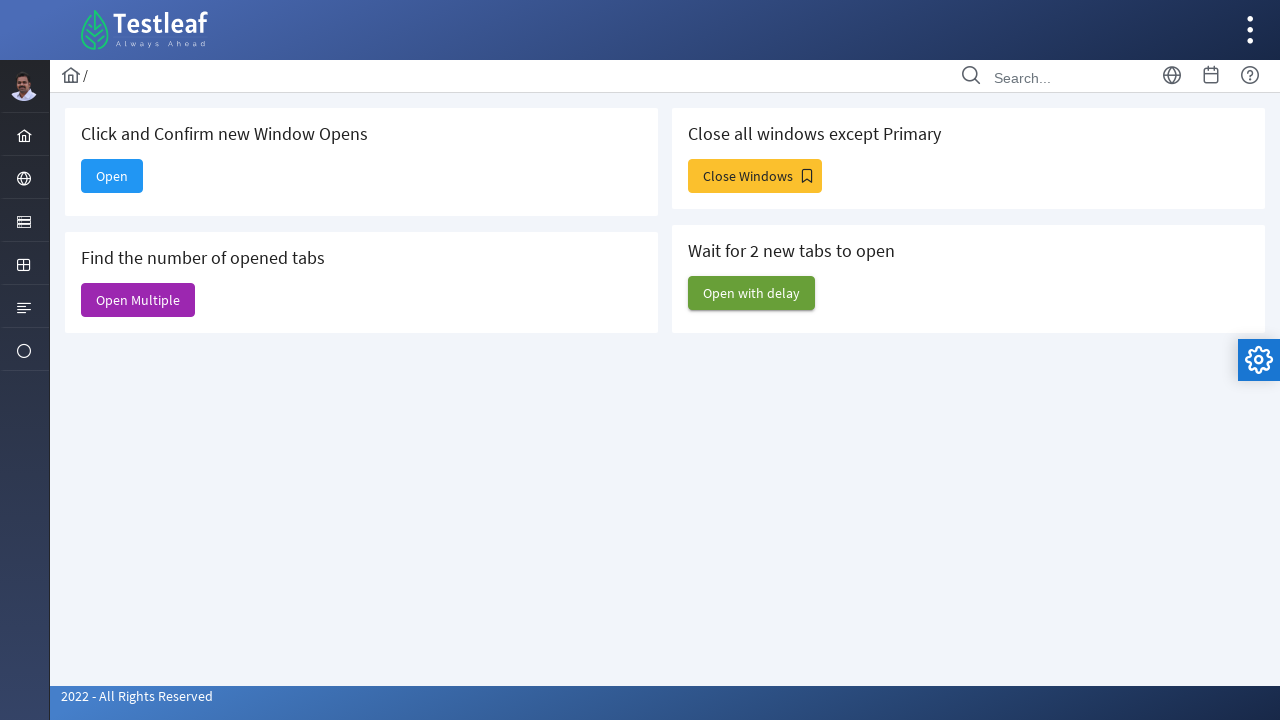

Closed extra window/tab
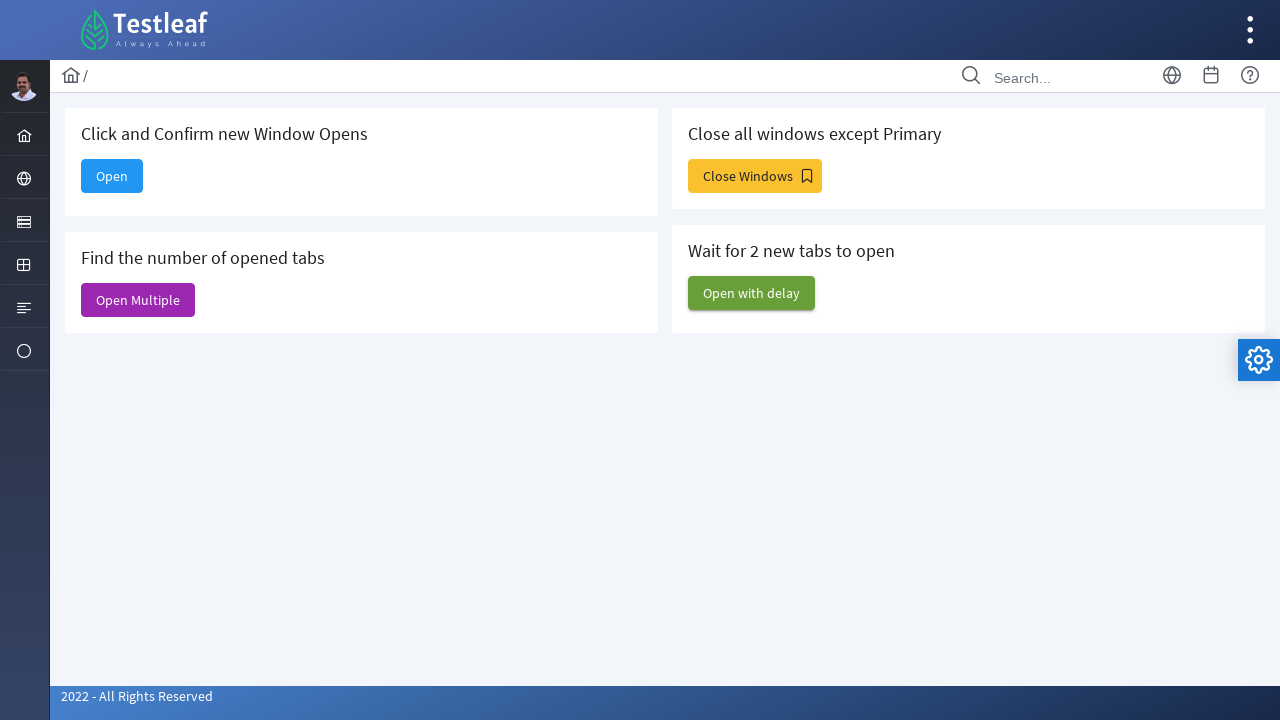

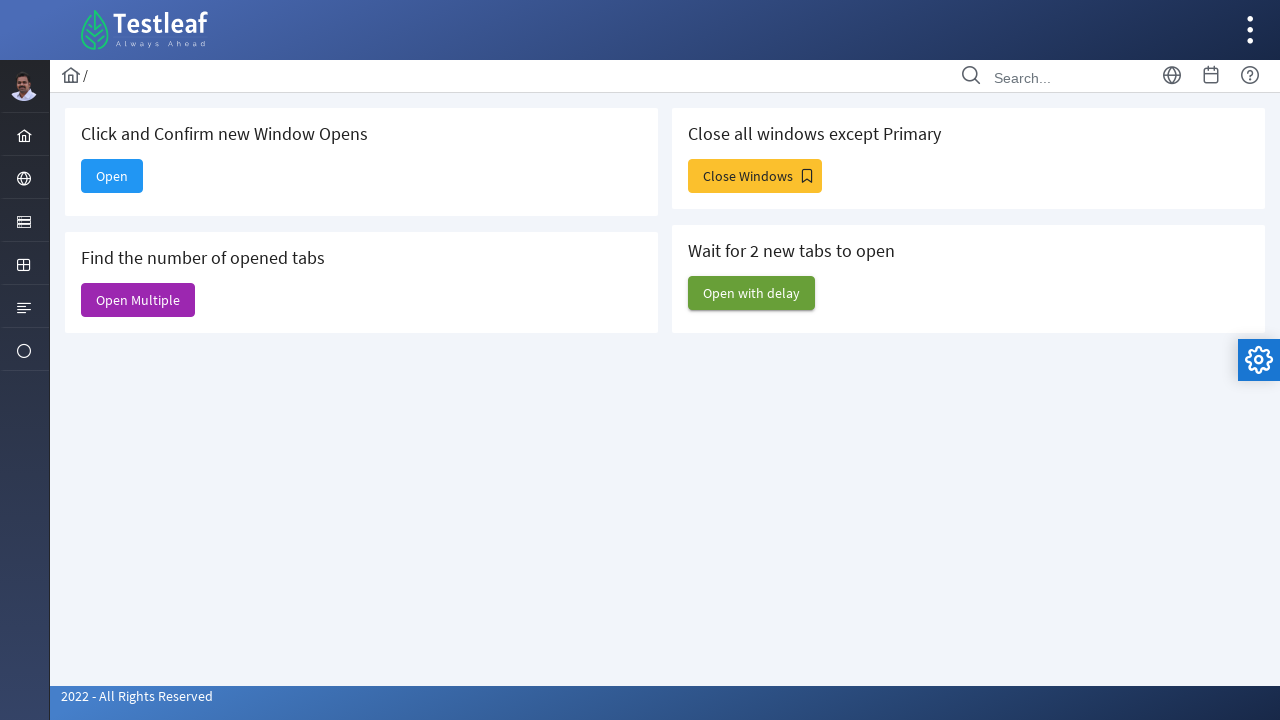